Tests opting out of A/B tests by adding an opt-out cookie on the target page, refreshing, and verifying the page shows "No A/B Test" heading.

Starting URL: http://the-internet.herokuapp.com/abtest

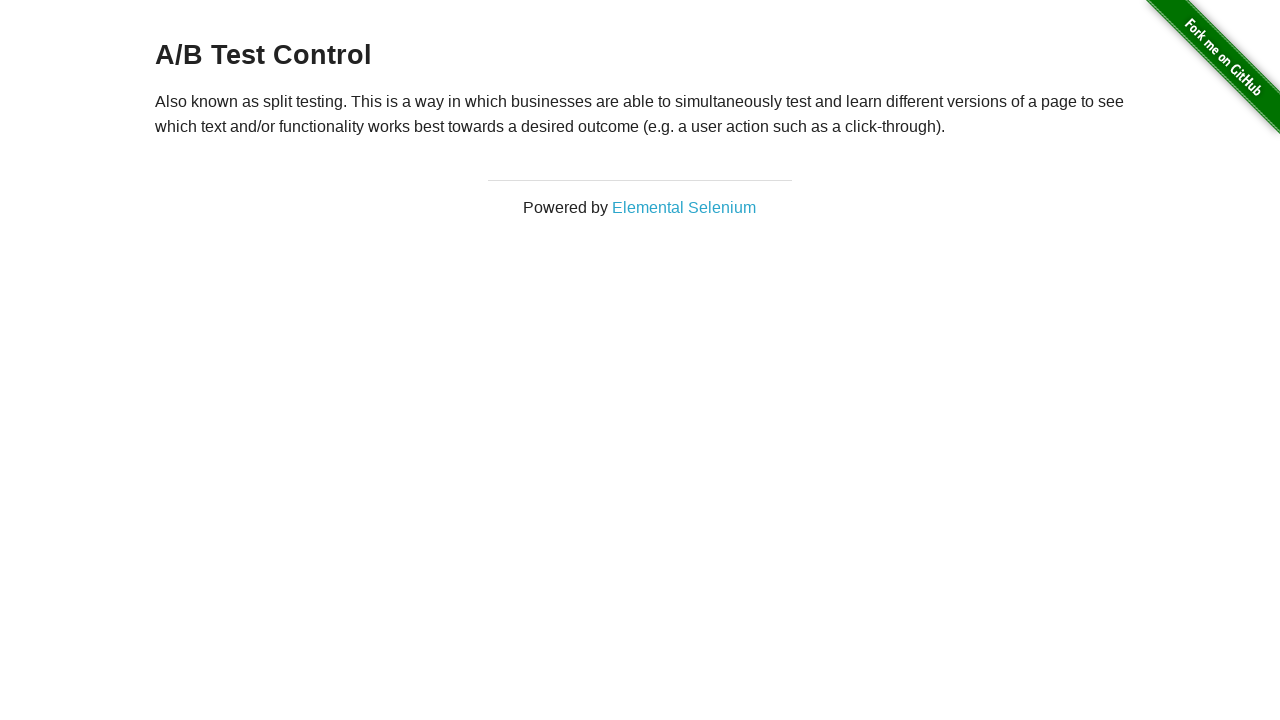

Retrieved initial heading text from page
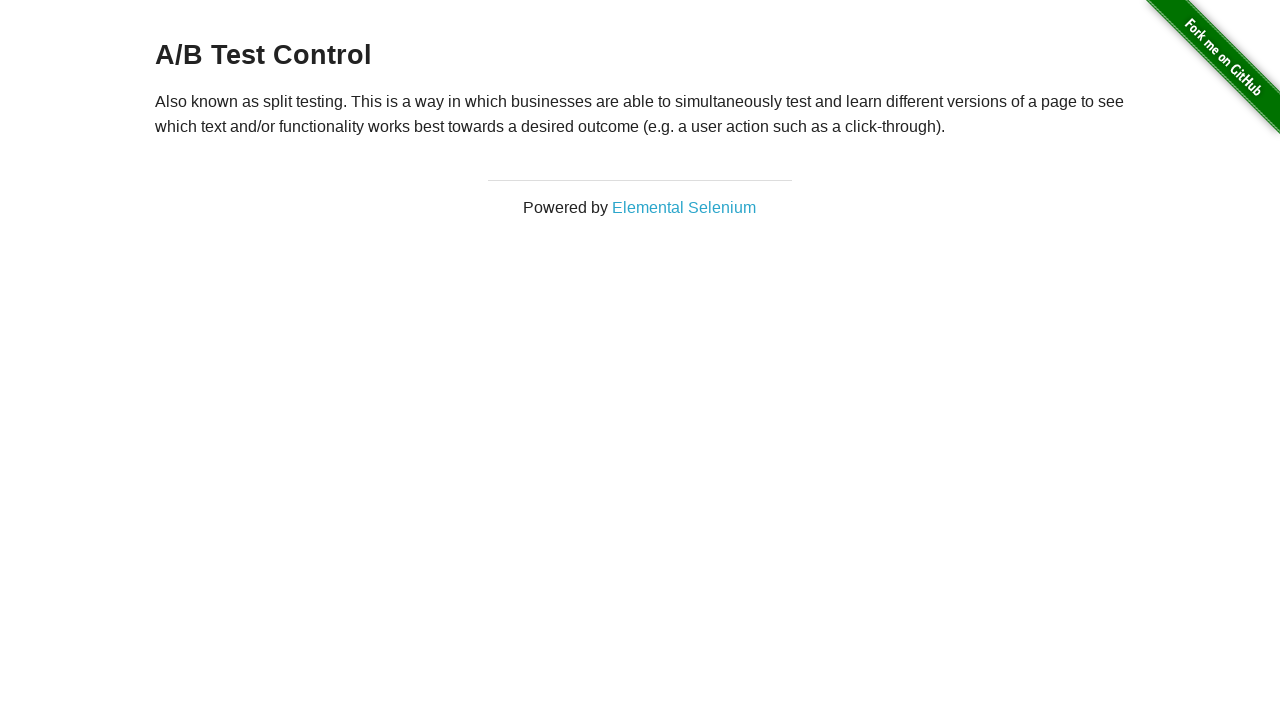

Verified initial page shows A/B test variation
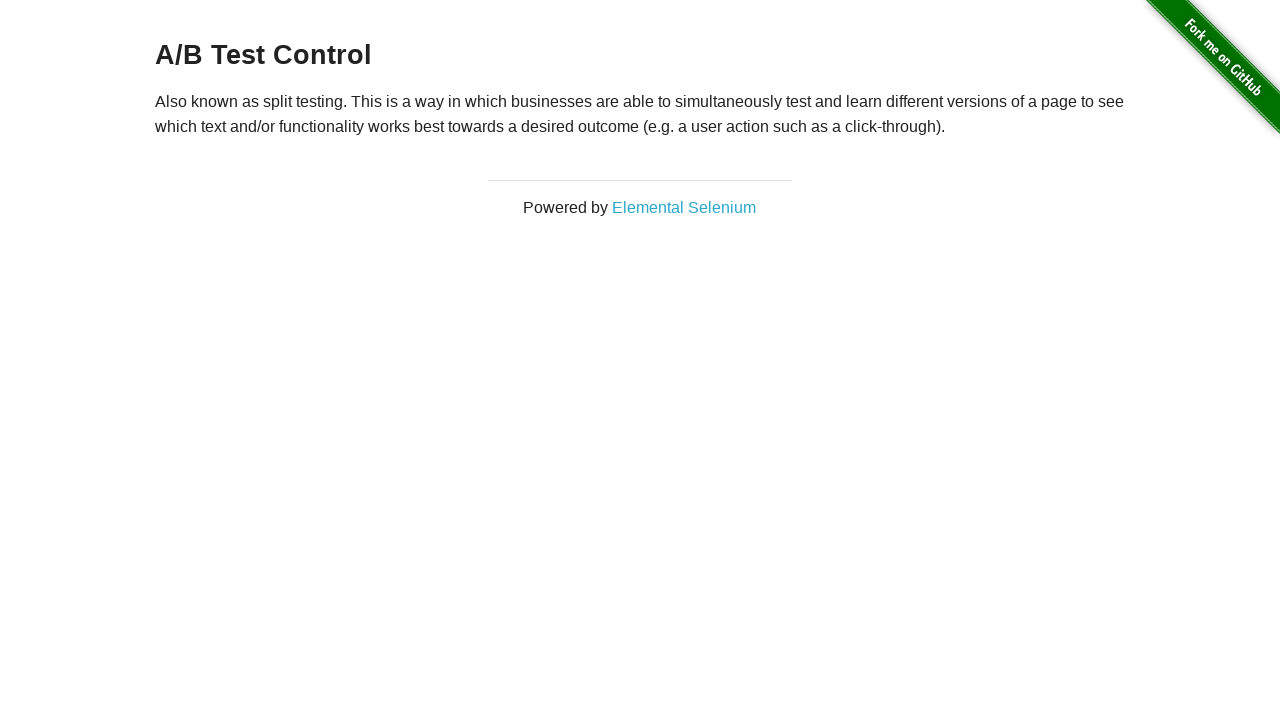

Added opt-out cookie 'optimizelyOptOut' to context
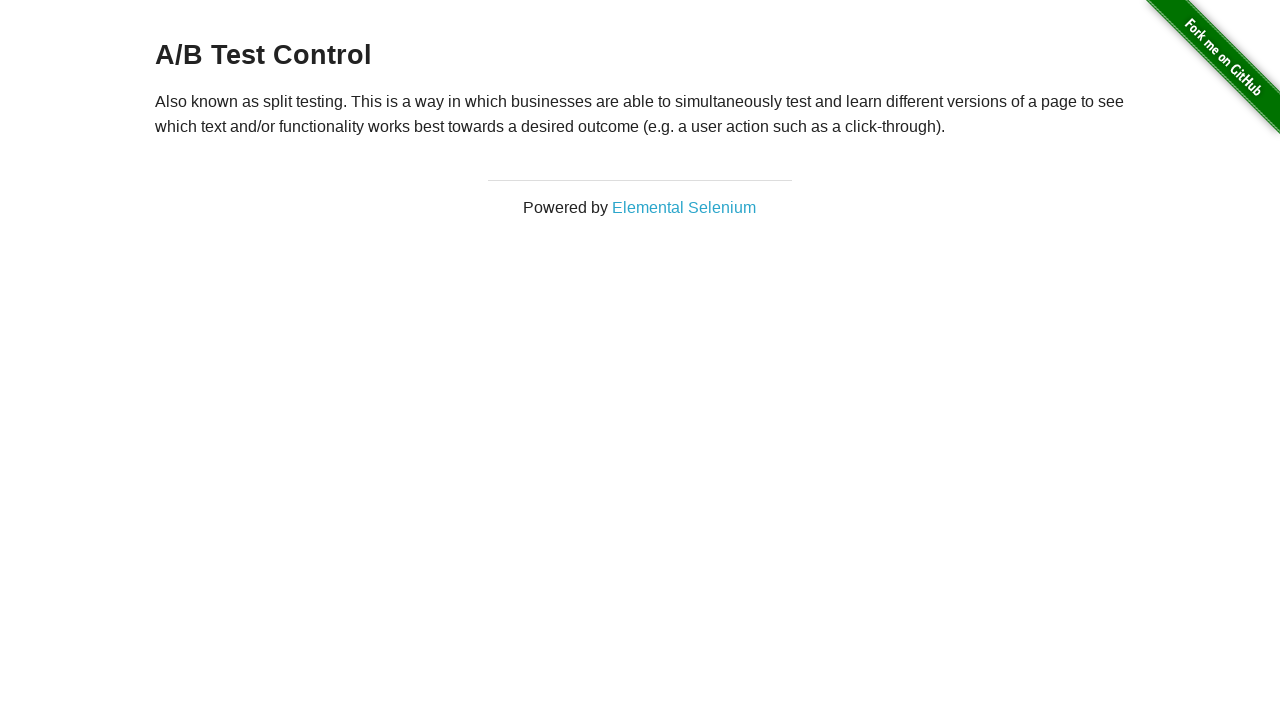

Reloaded page to apply opt-out cookie
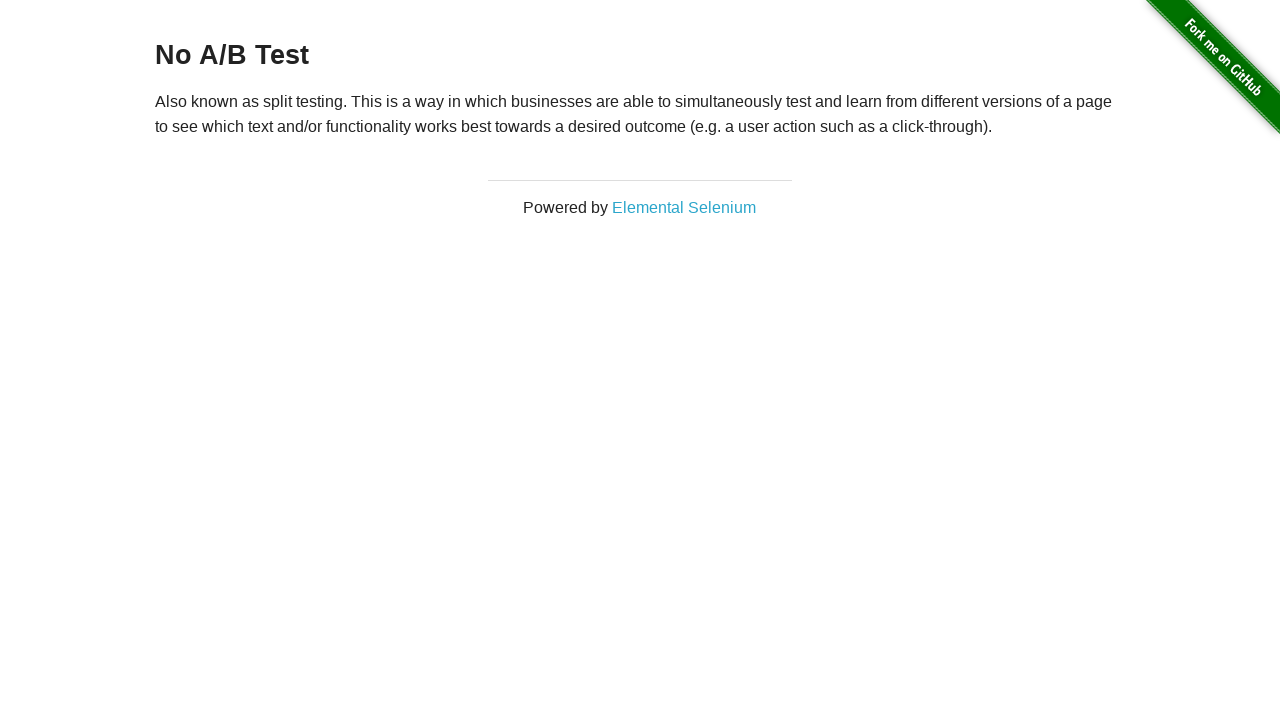

Retrieved heading text after page reload
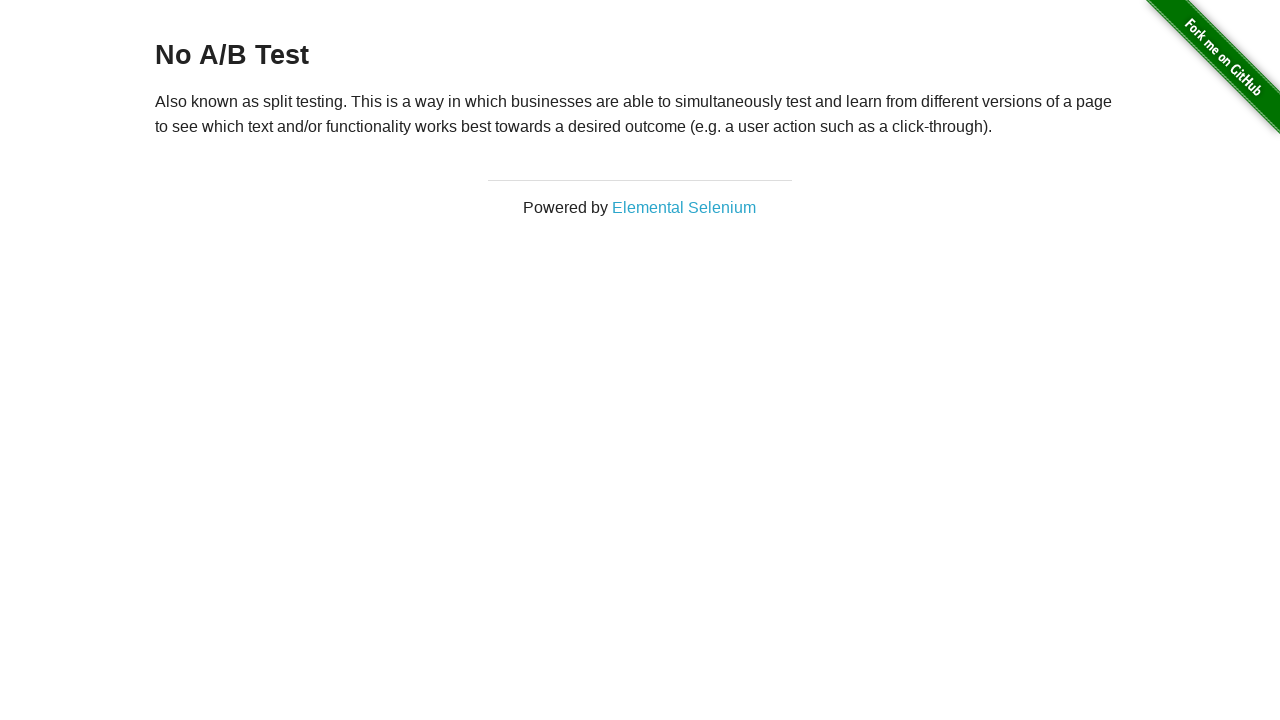

Verified opt-out worked - page now shows 'No A/B Test' heading
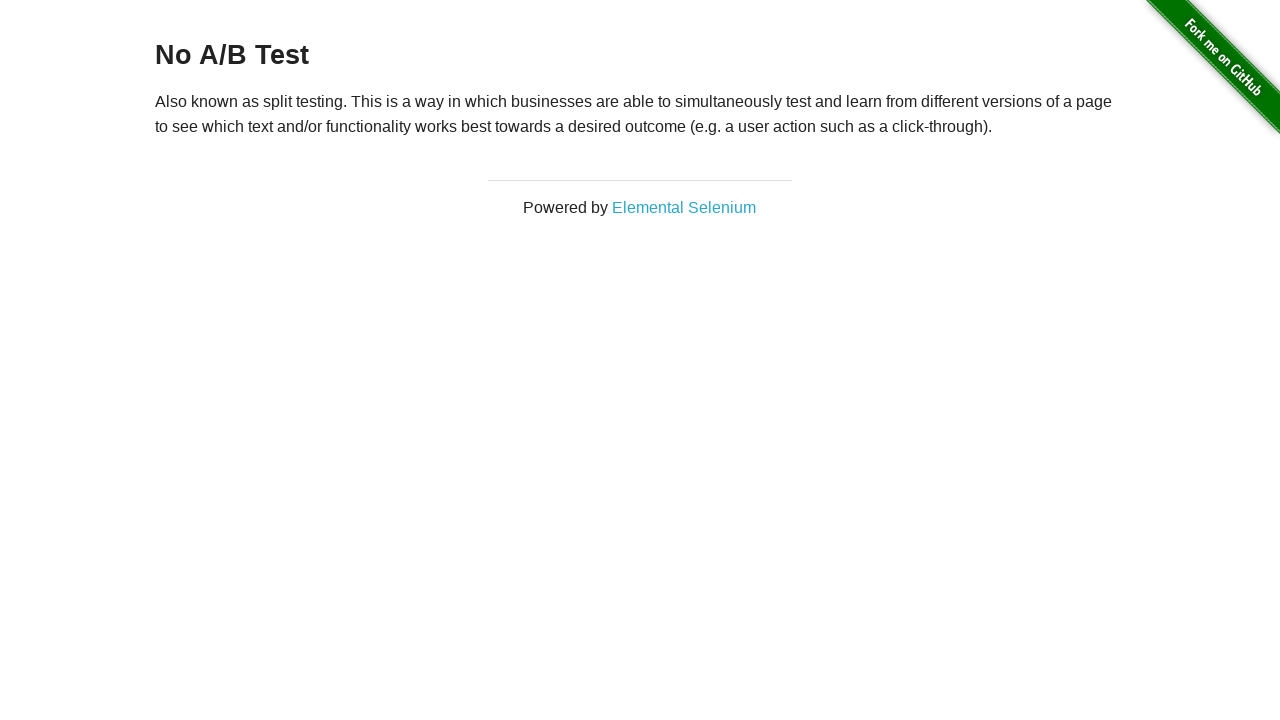

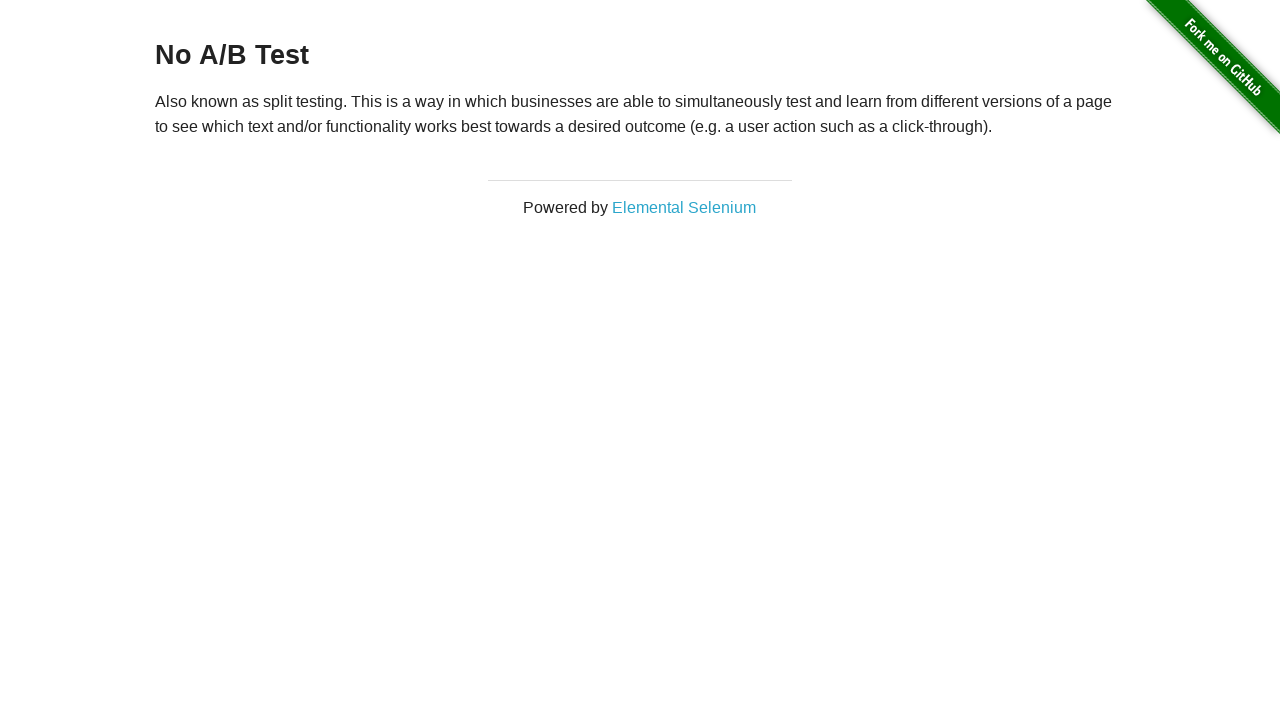